Tests checkbox functionality including subscribing to newsletter, selecting hobbies, showing hidden checkboxes, and enabling disabled checkboxes

Starting URL: https://syntaxprojects.com/basic-checkbox-demo-homework.php

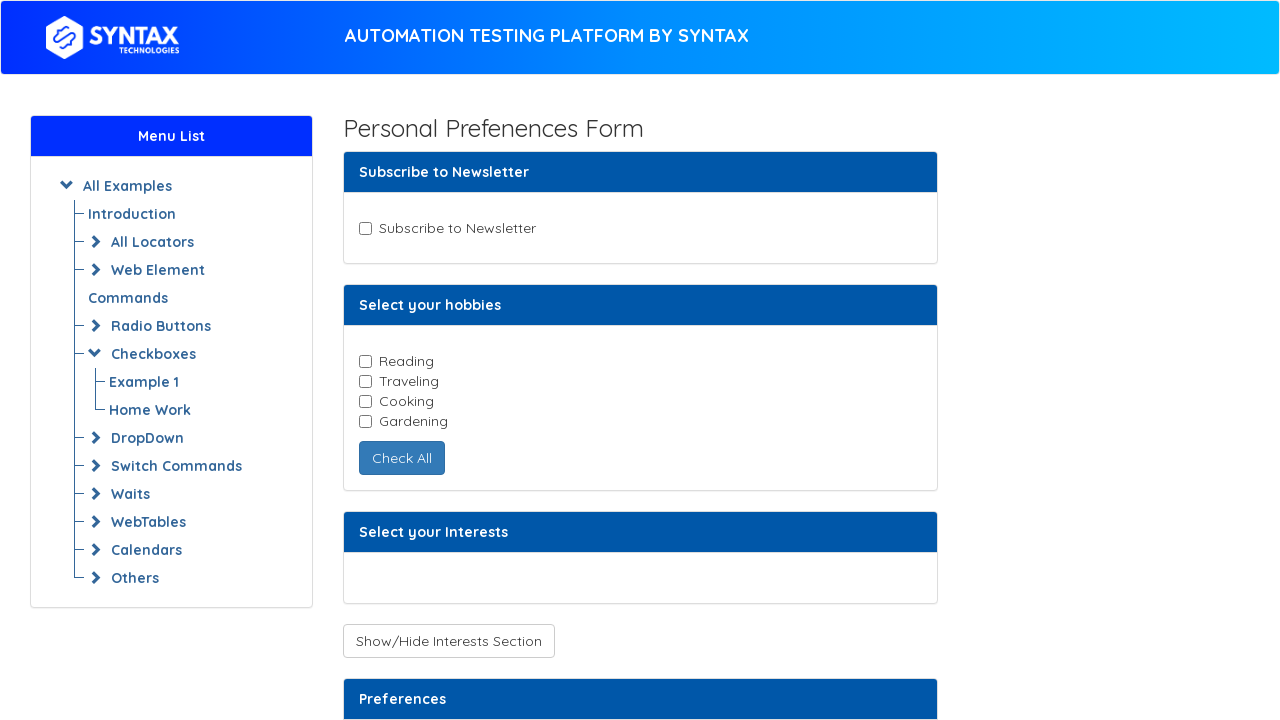

Located newsletter checkbox element
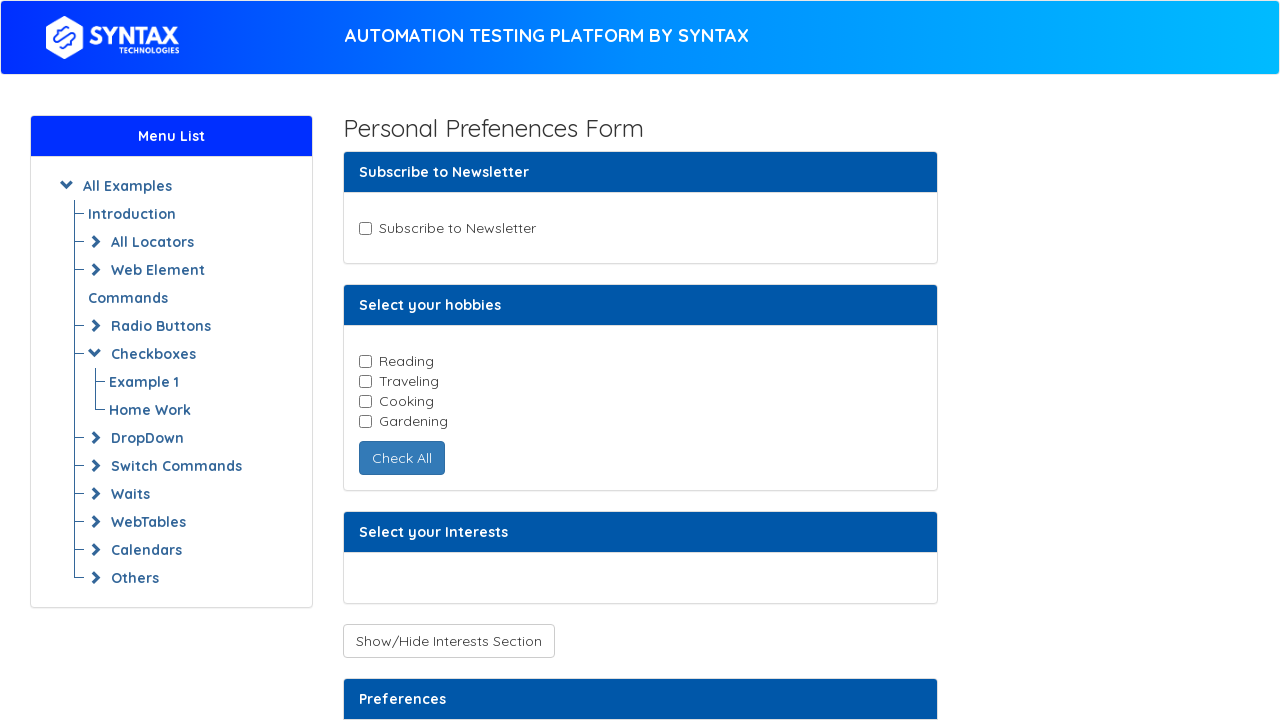

Verified newsletter checkbox is enabled
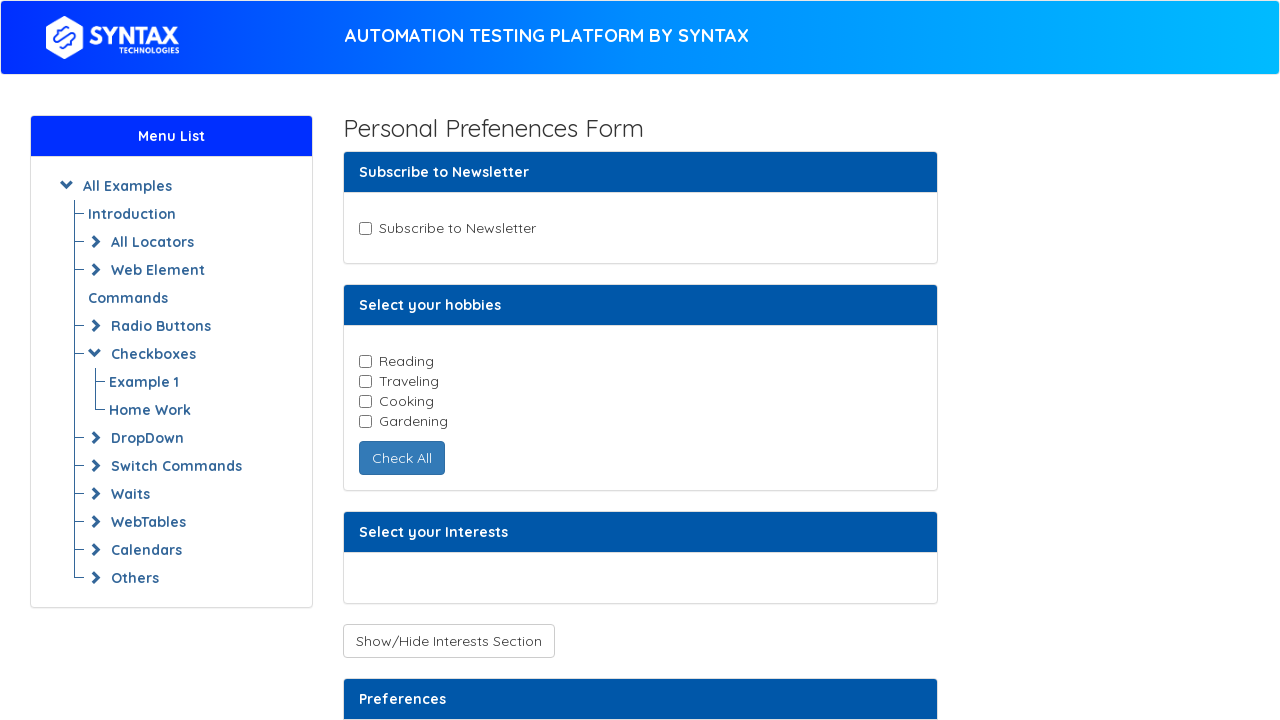

Clicked newsletter checkbox to subscribe at (365, 228) on input#newsletter
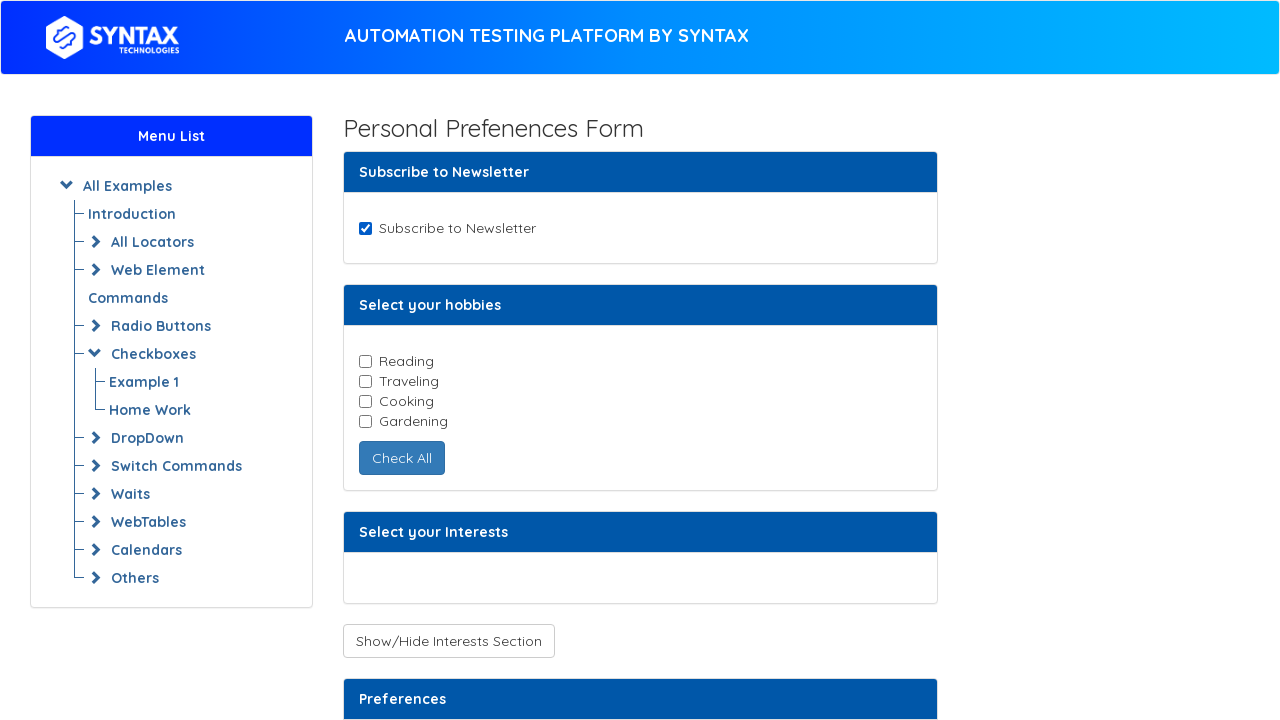

Located all hobby checkboxes
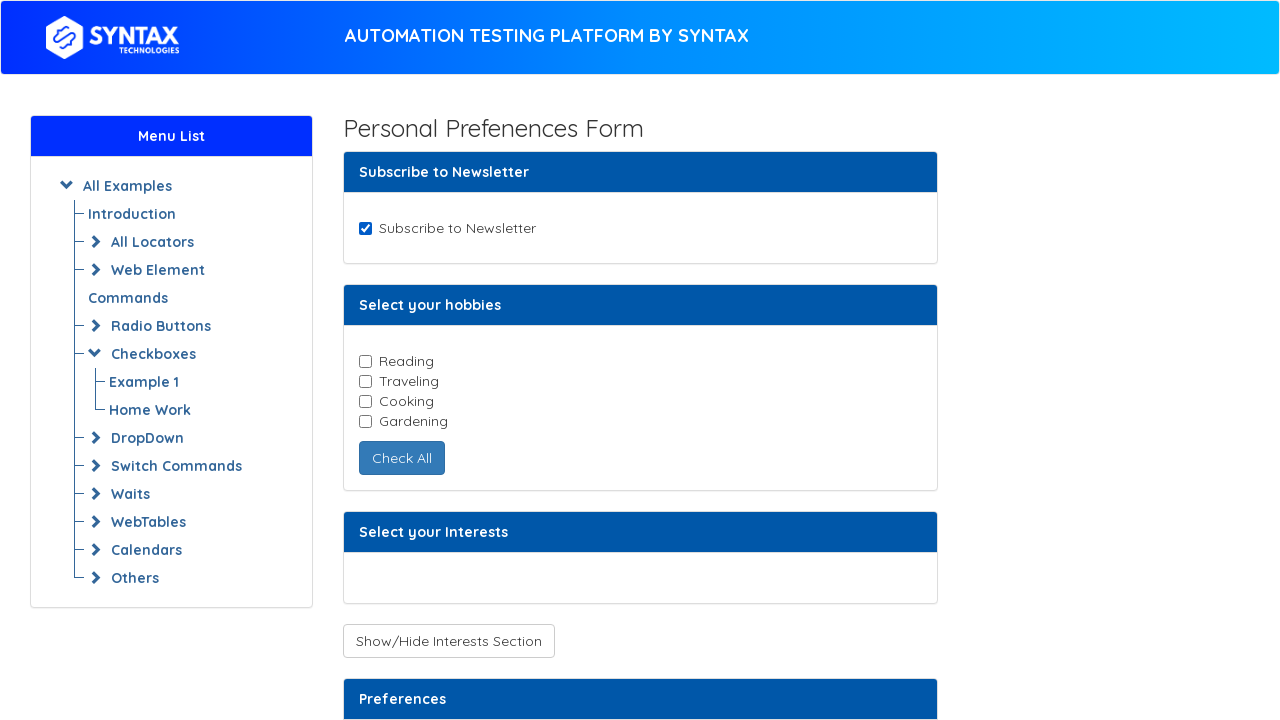

Retrieved hobby checkbox ID: reading
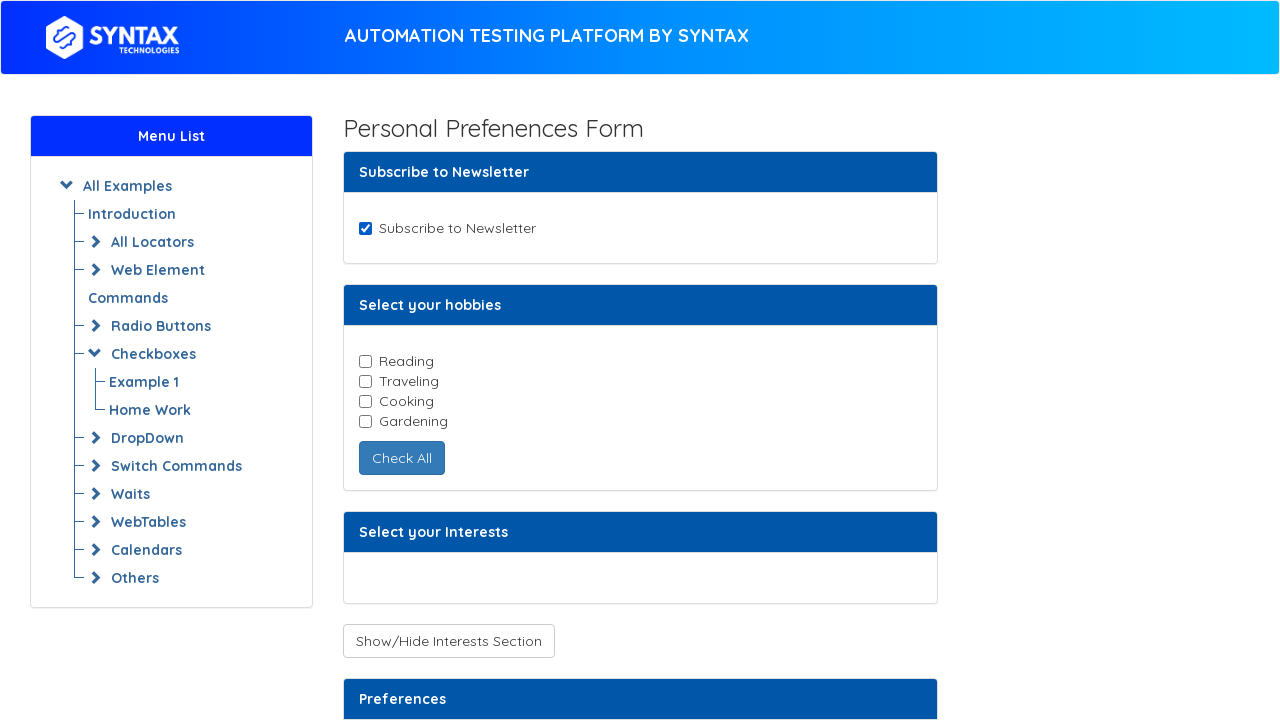

Clicked reading hobby checkbox at (365, 361) on input.cb-element >> nth=0
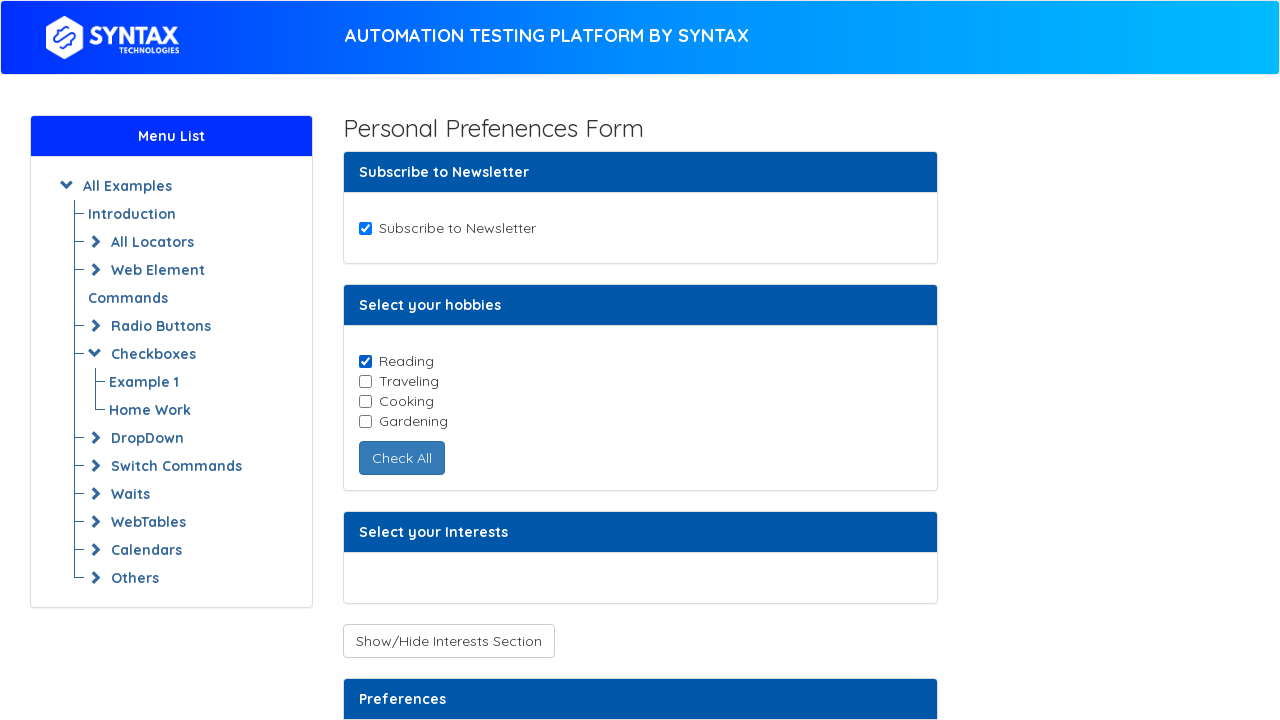

Retrieved hobby checkbox ID: traveling
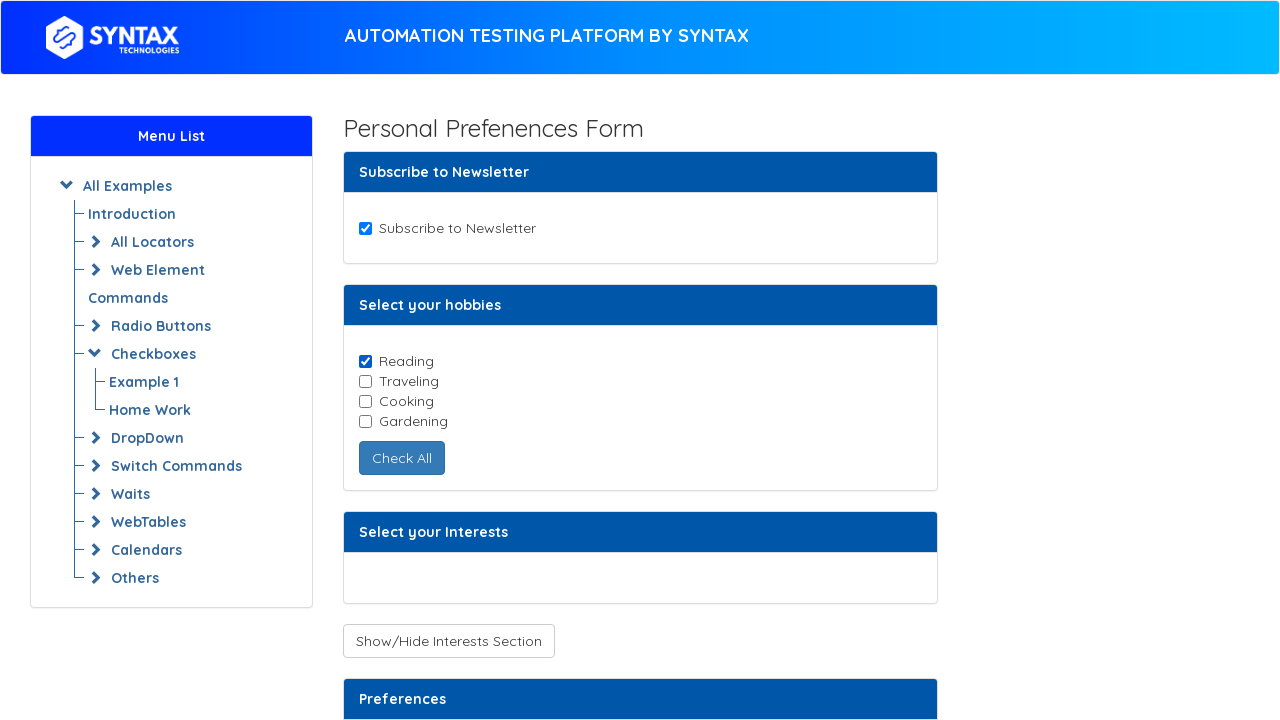

Retrieved hobby checkbox ID: cooking
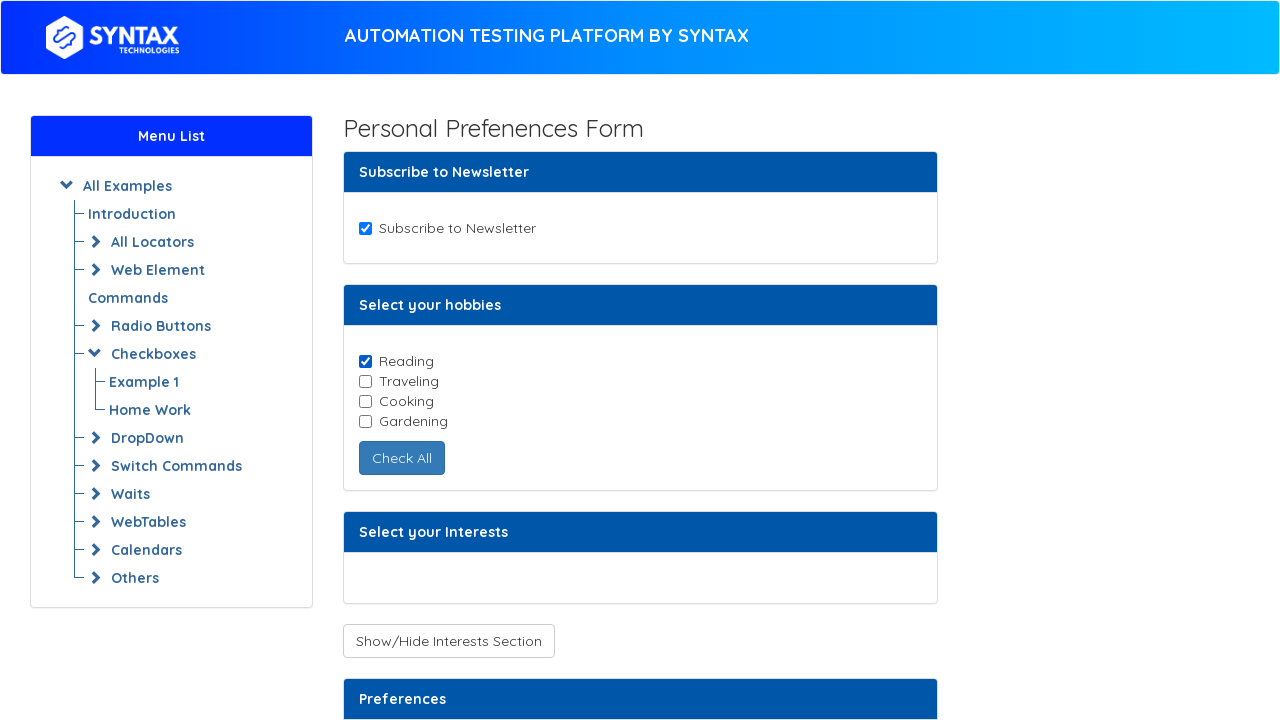

Clicked cooking hobby checkbox at (365, 401) on input.cb-element >> nth=2
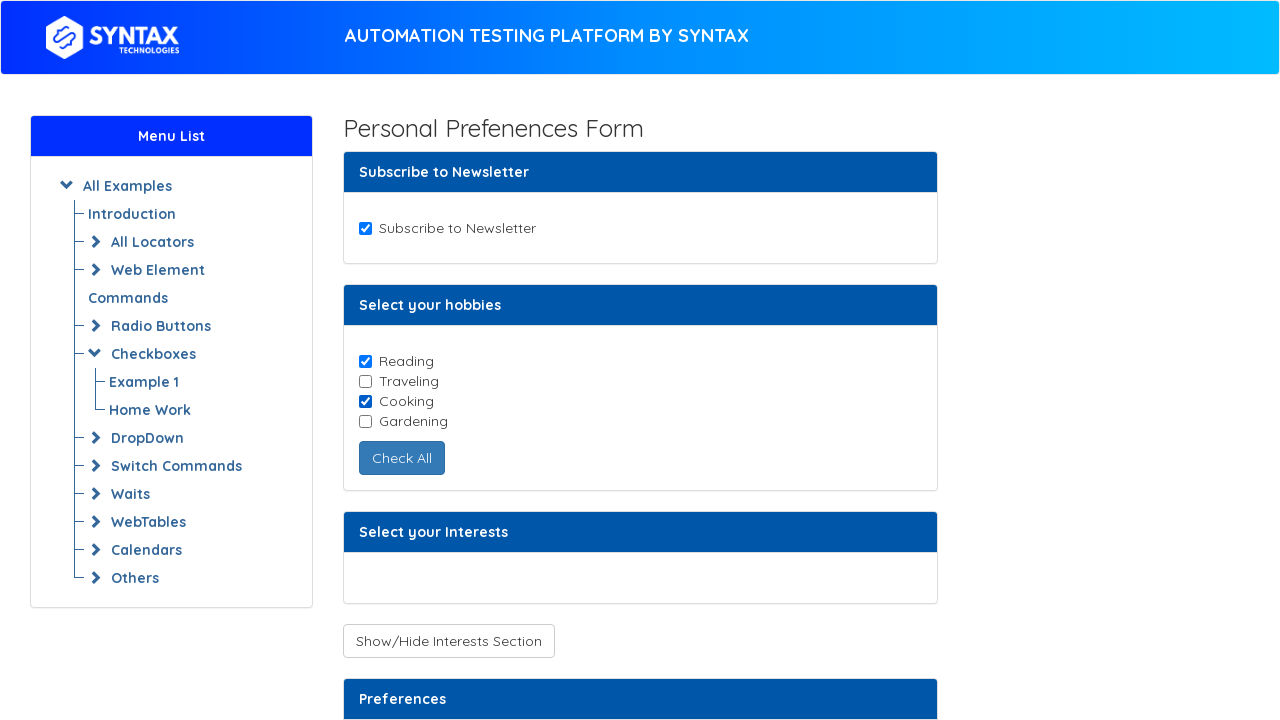

Retrieved hobby checkbox ID: gardening
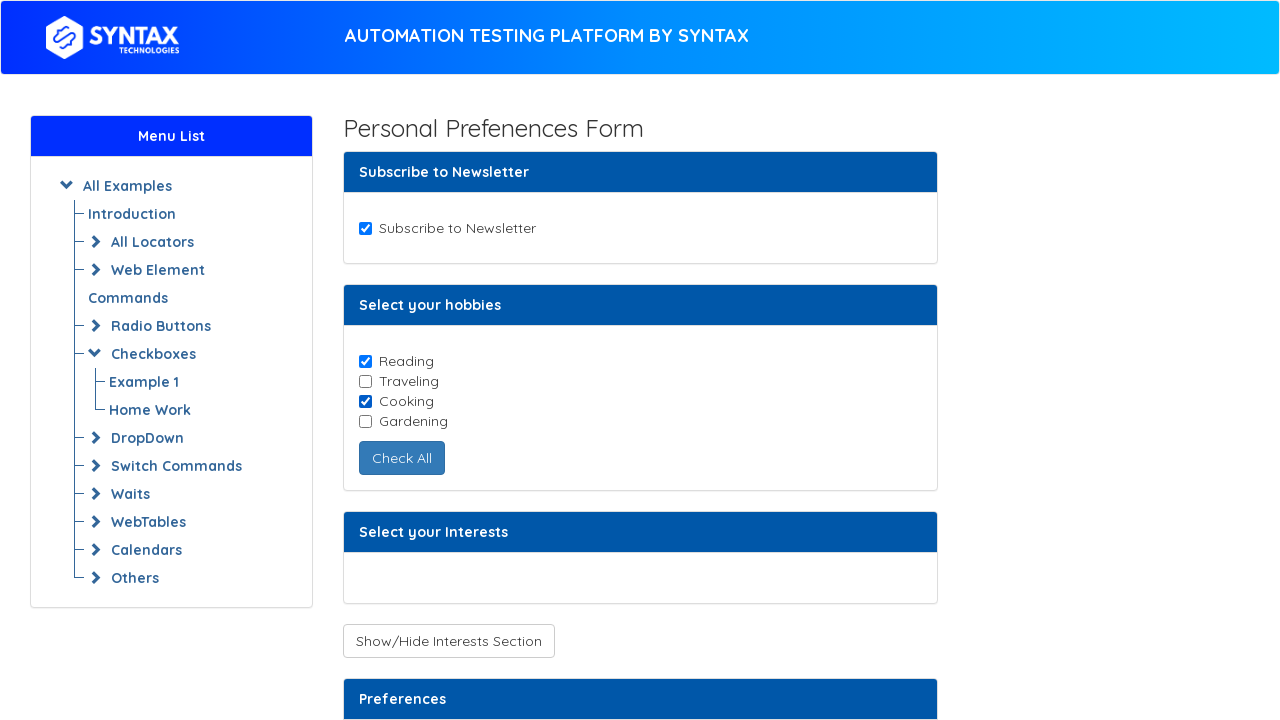

Located Support checkbox element
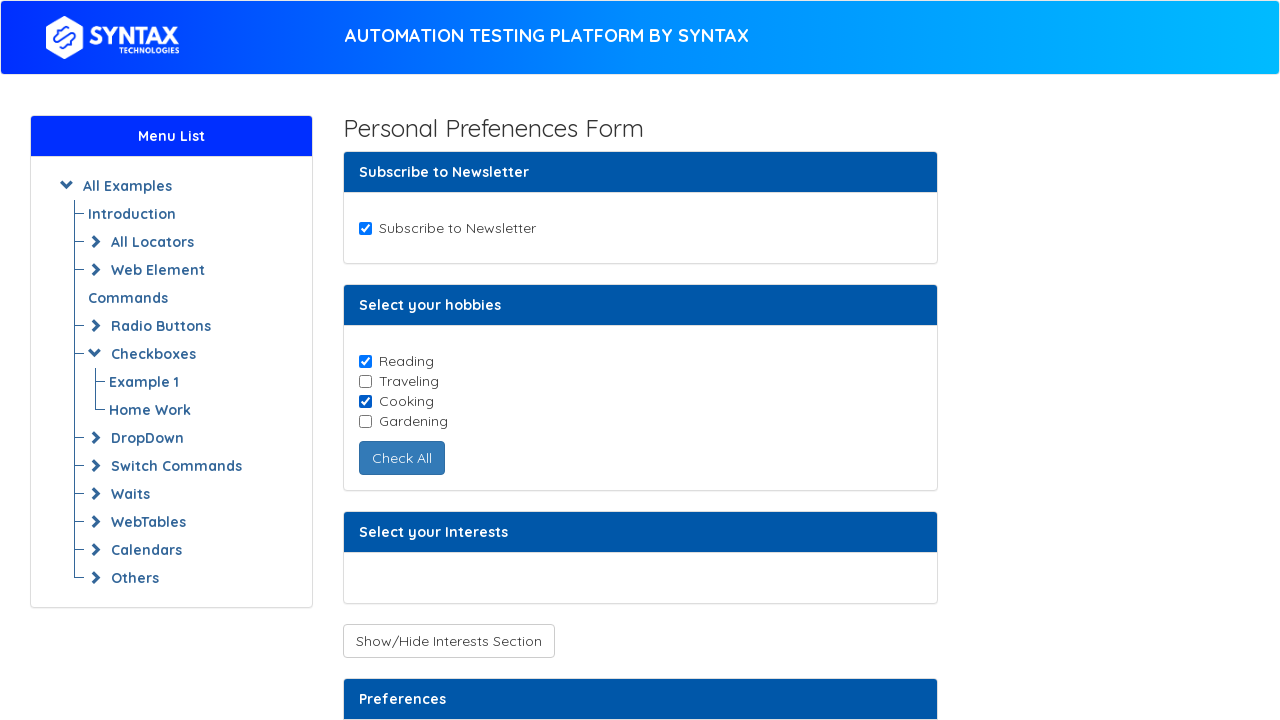

Located Music checkbox element
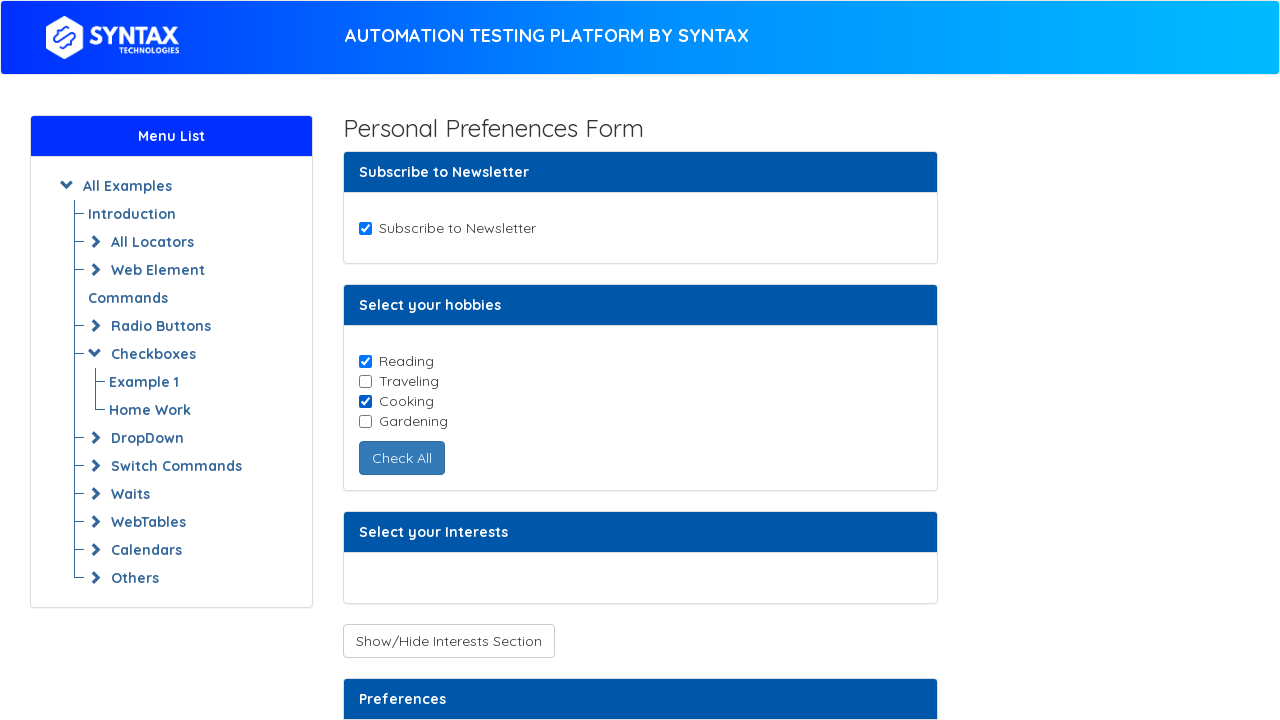

Verified Support and Music checkboxes are hidden
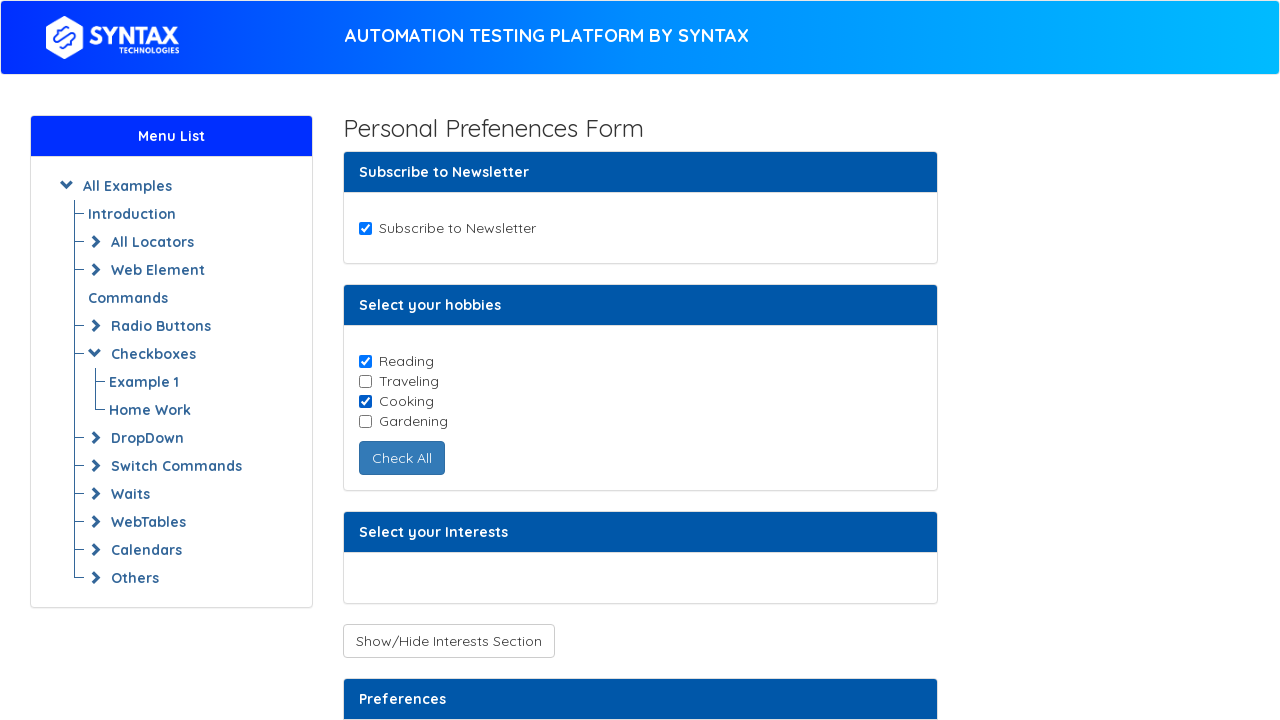

Clicked toggle checkboxes button to show hidden checkboxes at (448, 641) on button#toggleCheckboxButtons
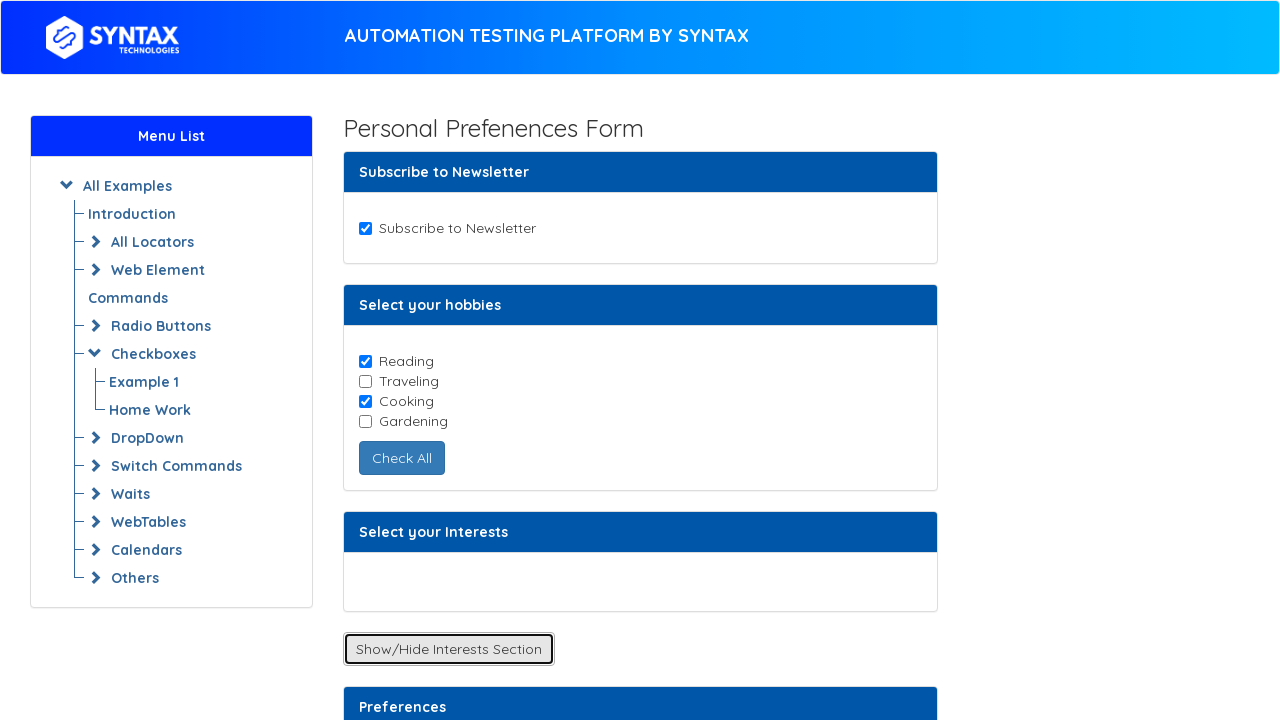

Waited 2000ms for checkboxes to become visible
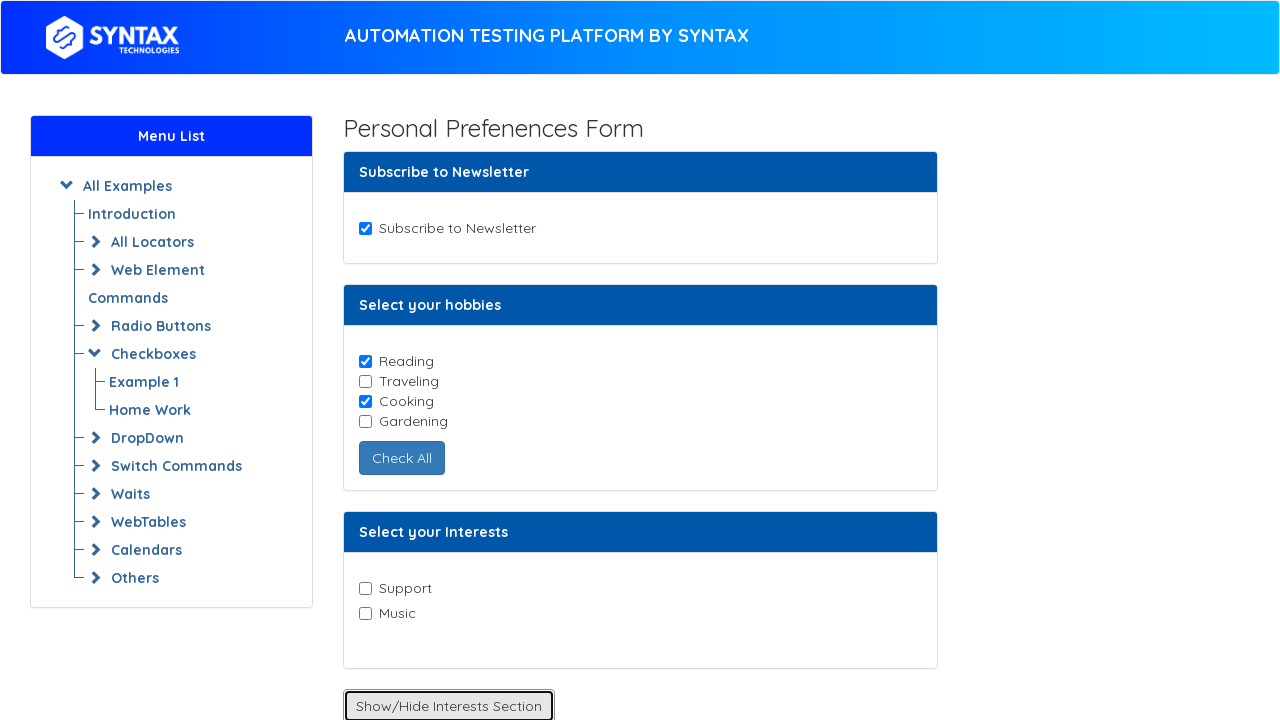

Clicked Music checkbox to select it at (365, 613) on input[value='Music']
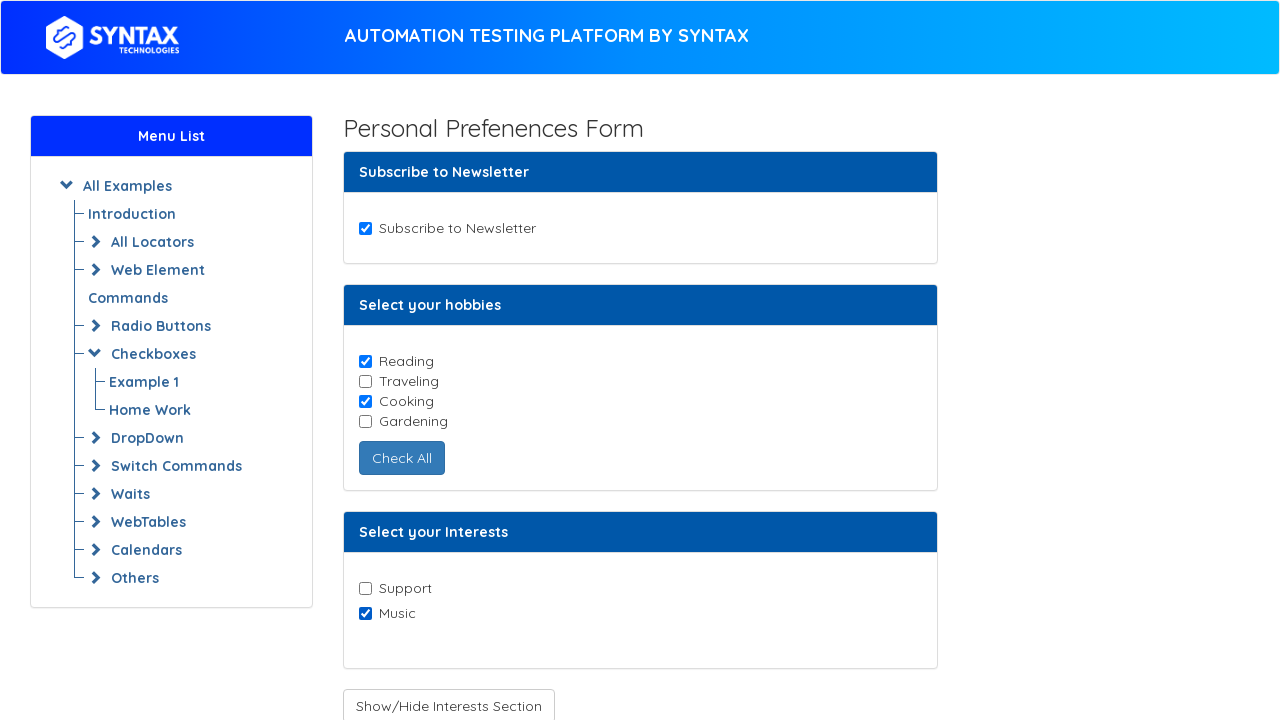

Located Receive-Notifications checkbox element
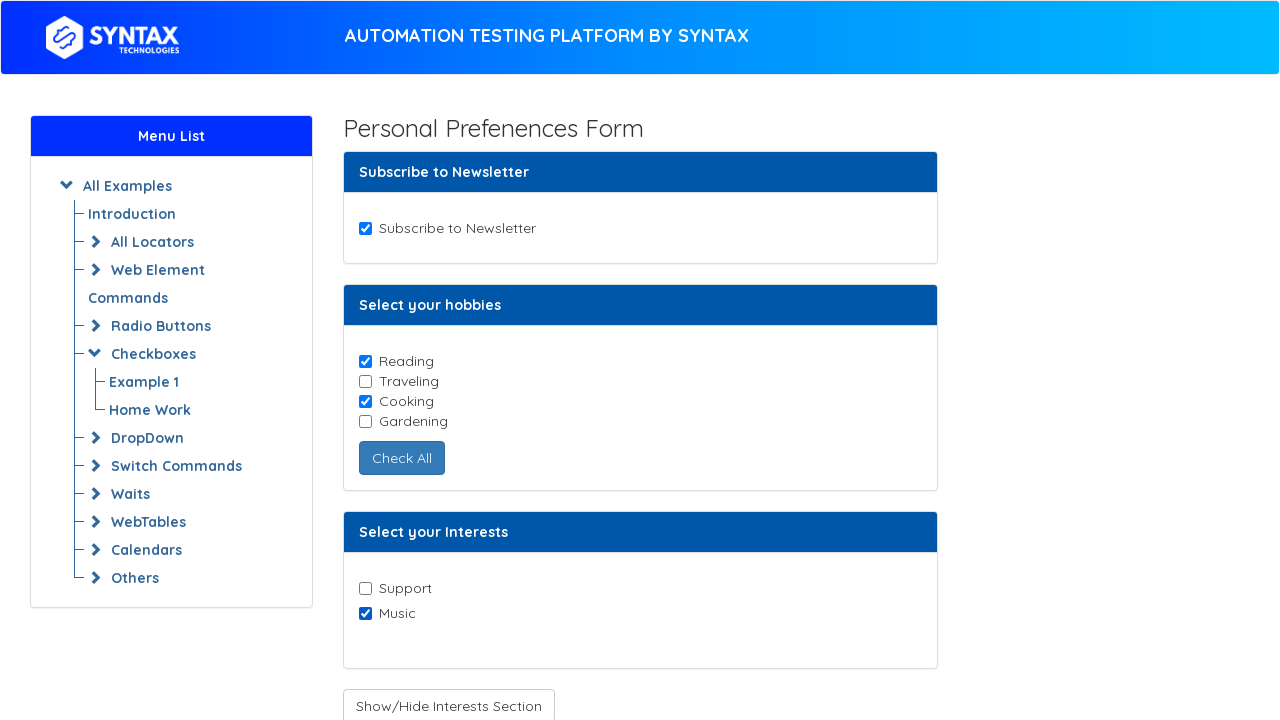

Verified Receive-Notifications checkbox is disabled
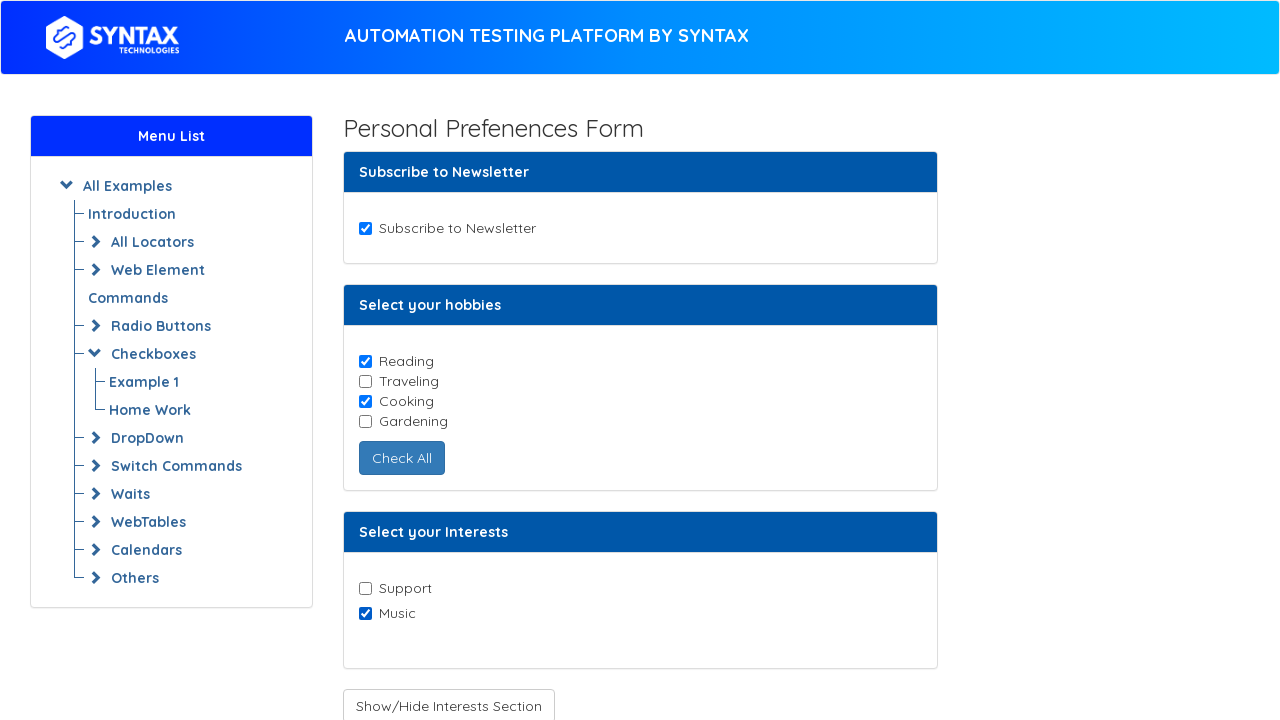

Clicked enable checkboxes button to enable disabled checkbox at (436, 407) on button#enabledcheckbox
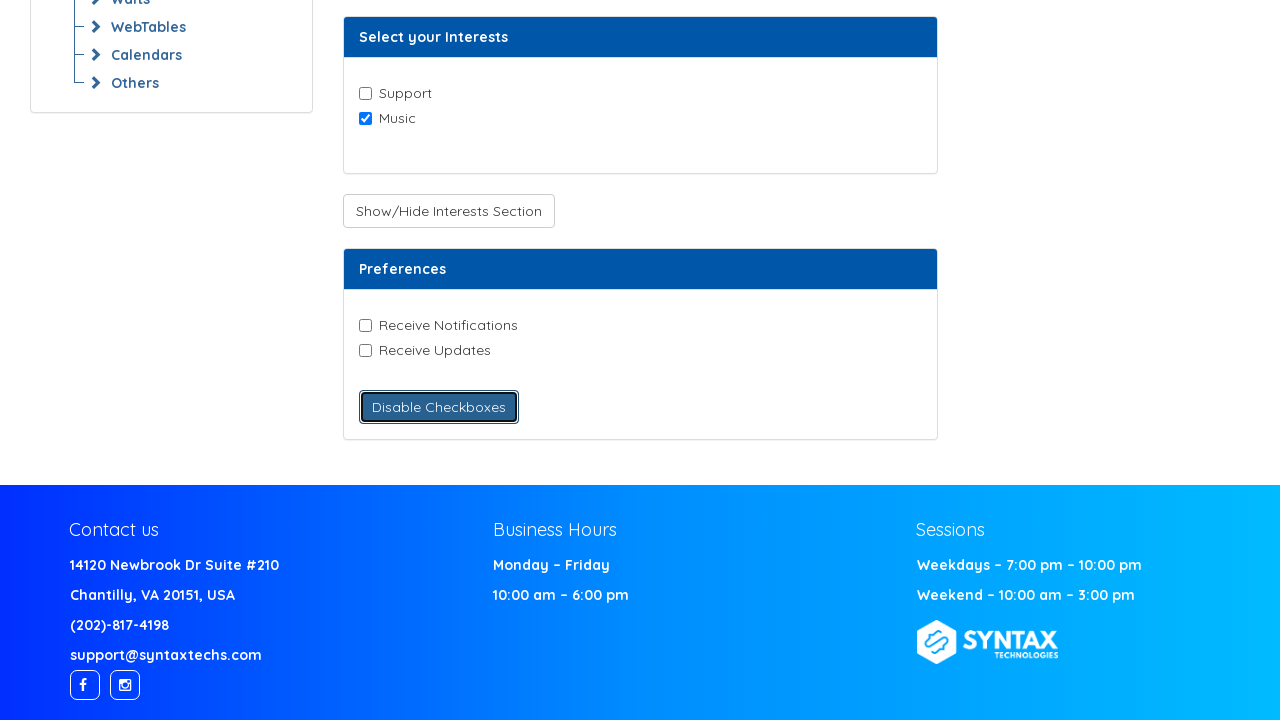

Clicked Receive-Notifications checkbox to select it at (365, 325) on input[value='Receive-Notifications']
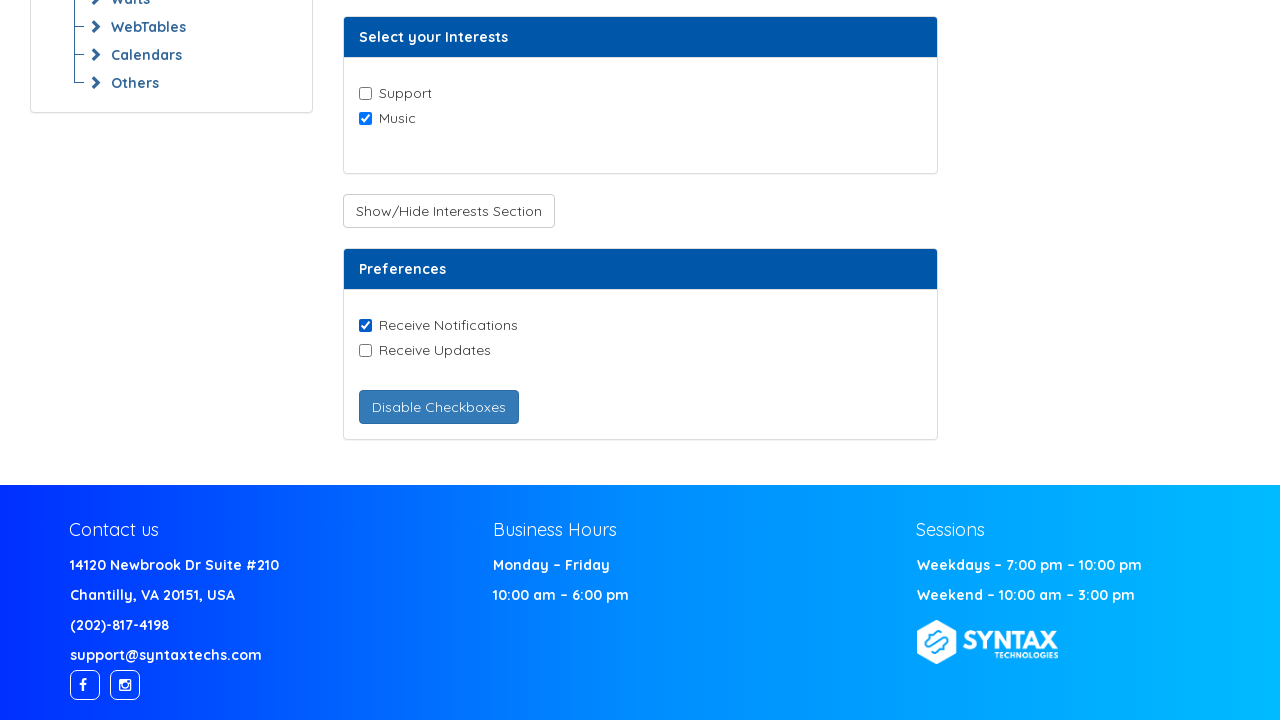

Final wait of 2000ms to ensure all actions completed
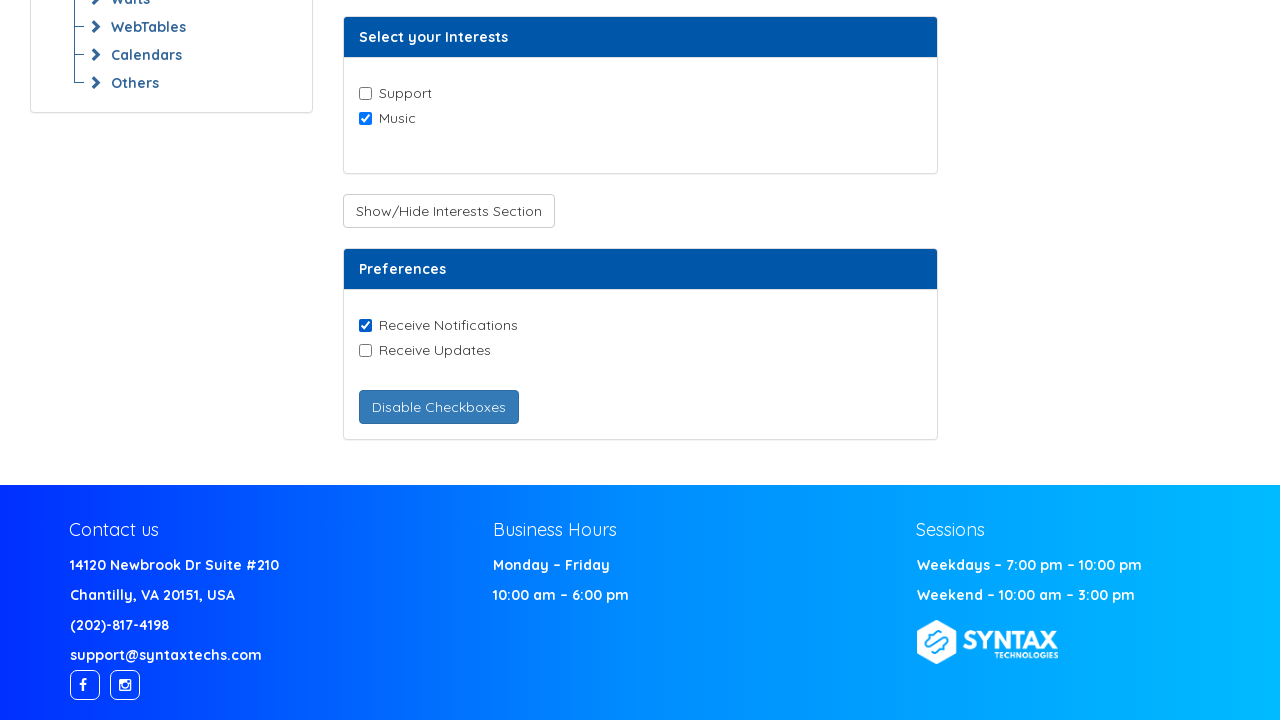

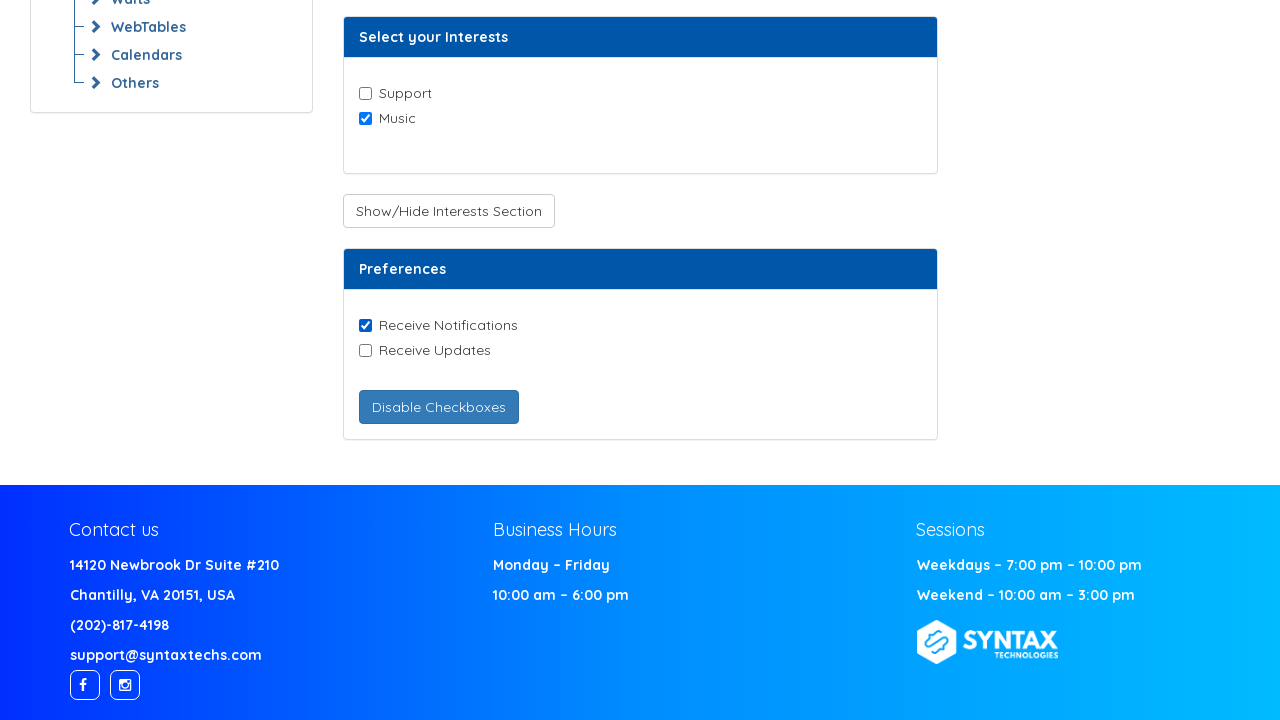